Tests checkbox interaction on a practice form by clicking a hobbies checkbox and verifying it can be selected

Starting URL: https://demoqa.com/automation-practice-form

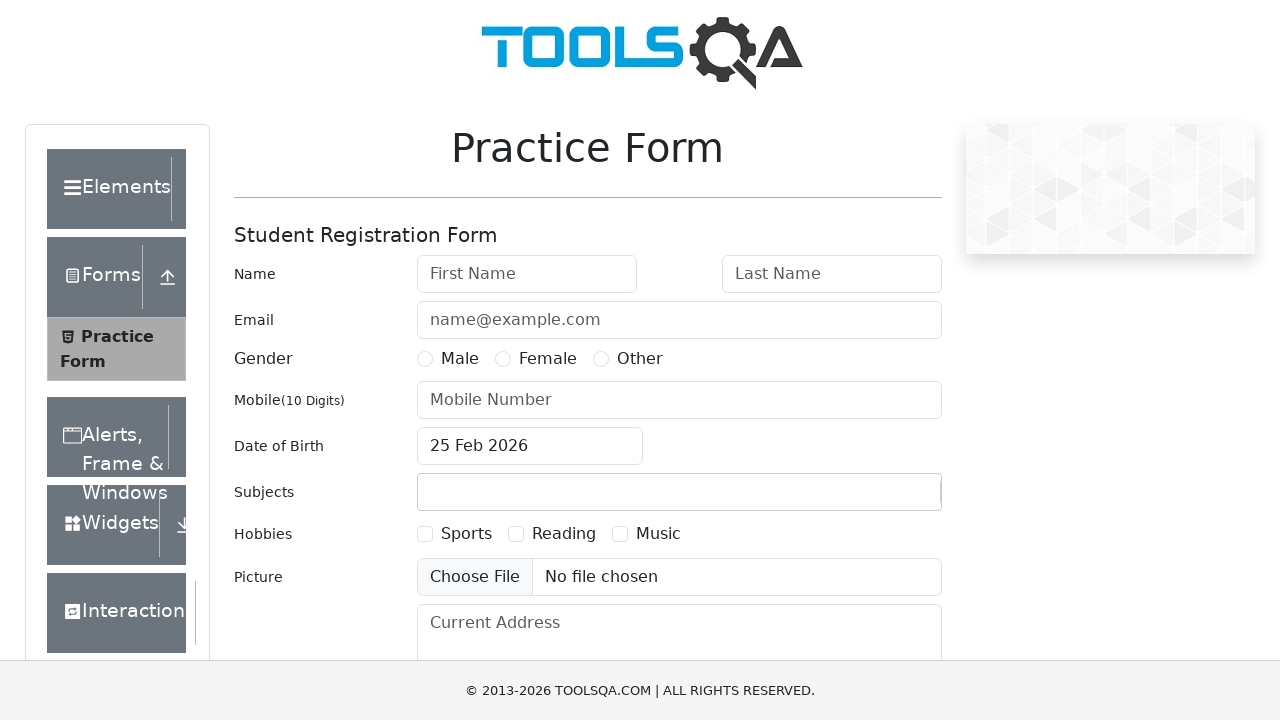

Clicked hobbies checkbox (Sports) to select it at (425, 534) on input#hobbies-checkbox-1
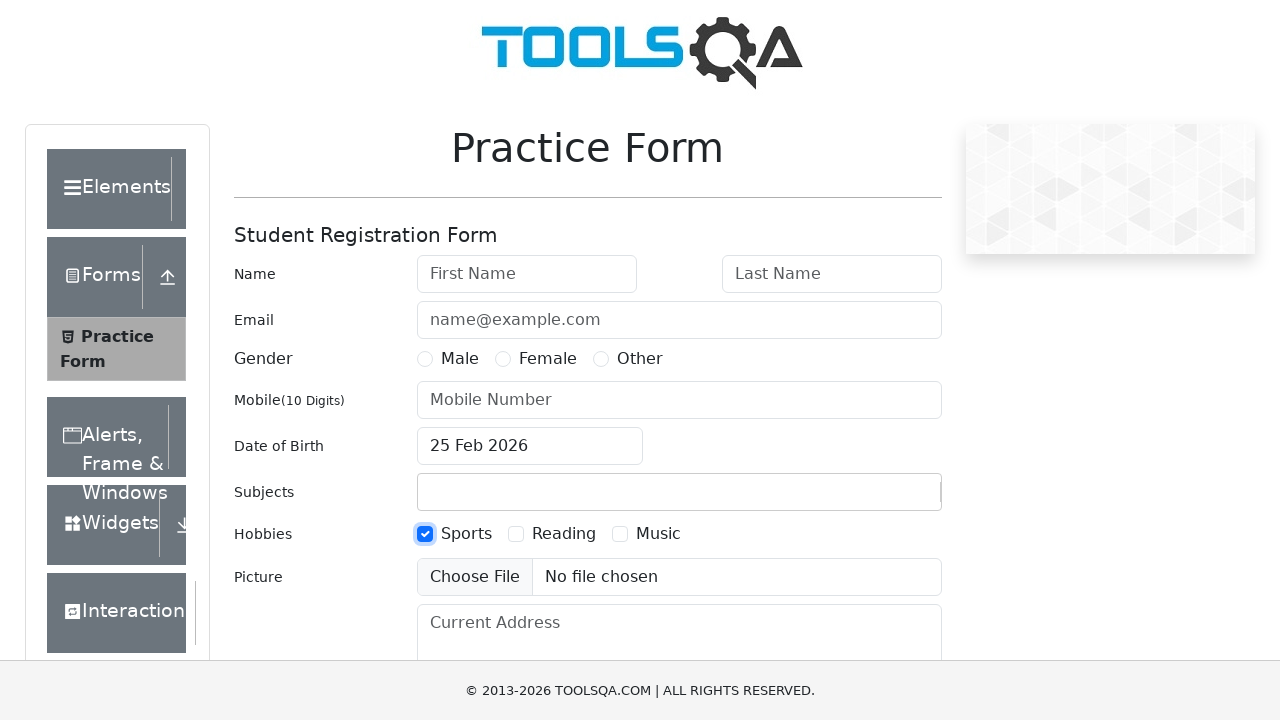

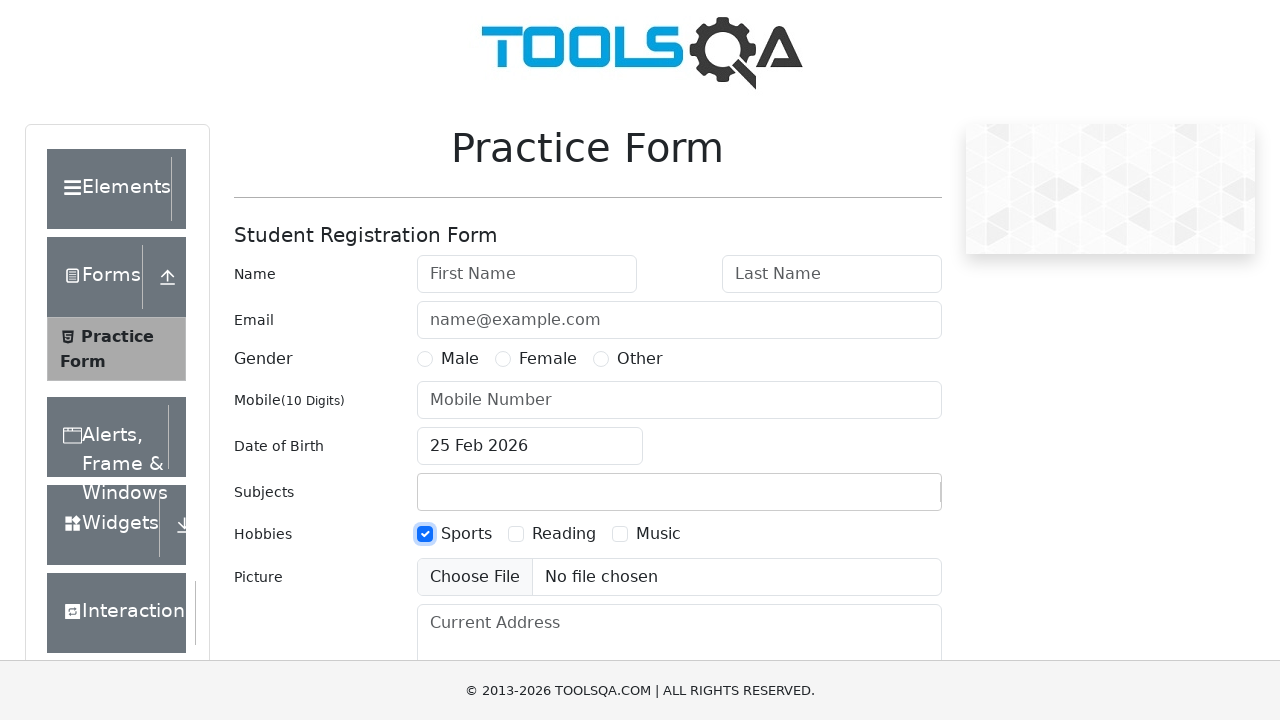